Tests the prompt alert functionality on DemoQA by navigating to the Alerts section and clicking the prompt button to trigger a prompt dialog

Starting URL: https://demoqa.com

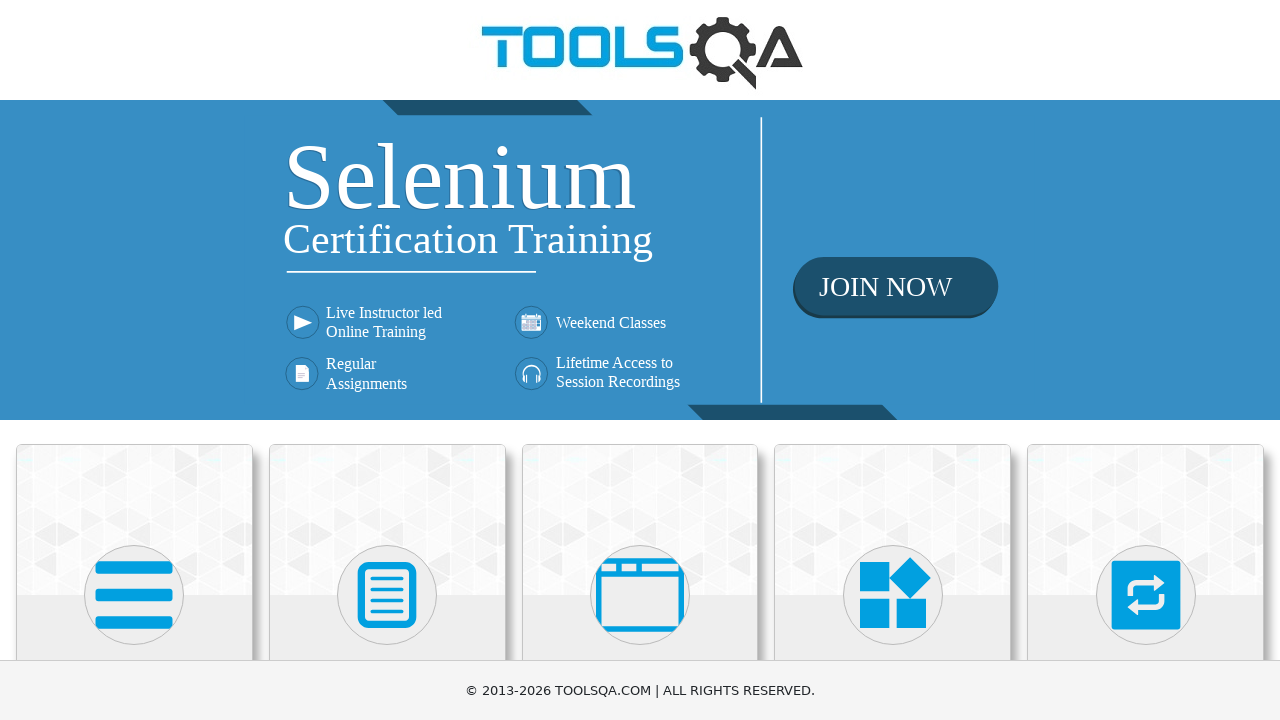

Scrolled to 'Alerts, Frame & Windows' section
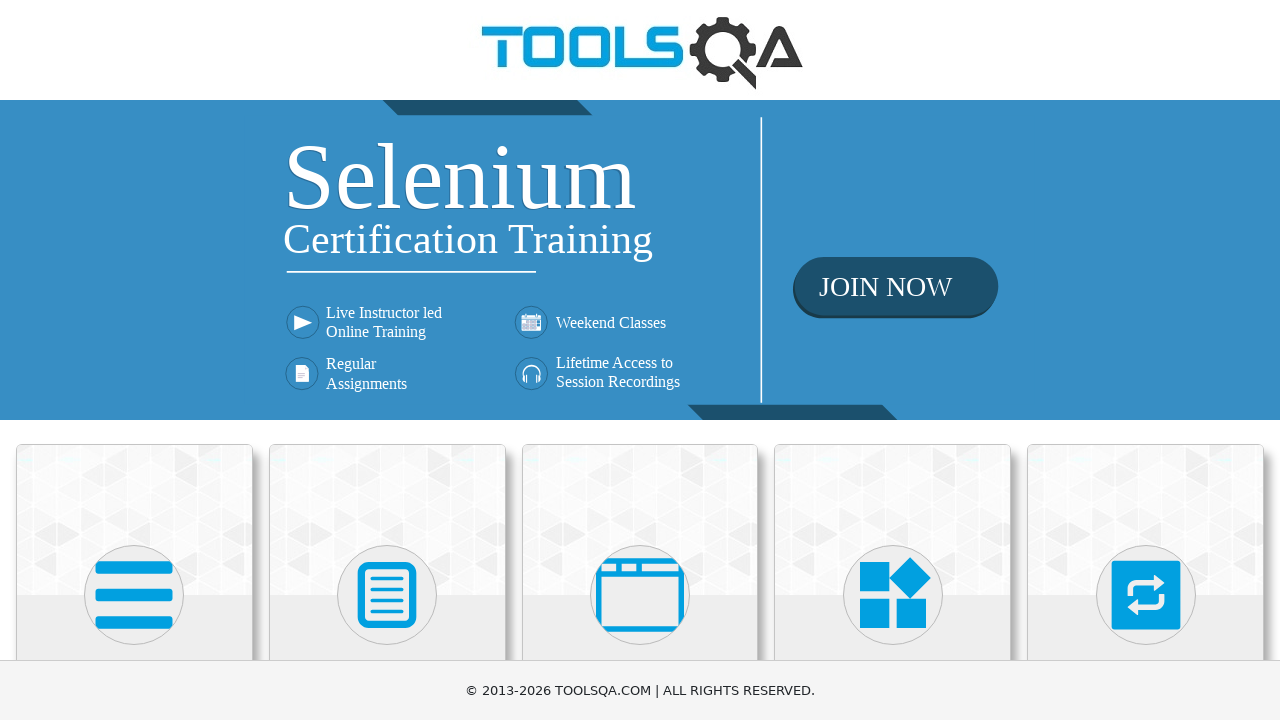

Clicked on 'Alerts, Frame & Windows' section at (640, 360) on xpath=//h5[text()='Alerts, Frame & Windows']
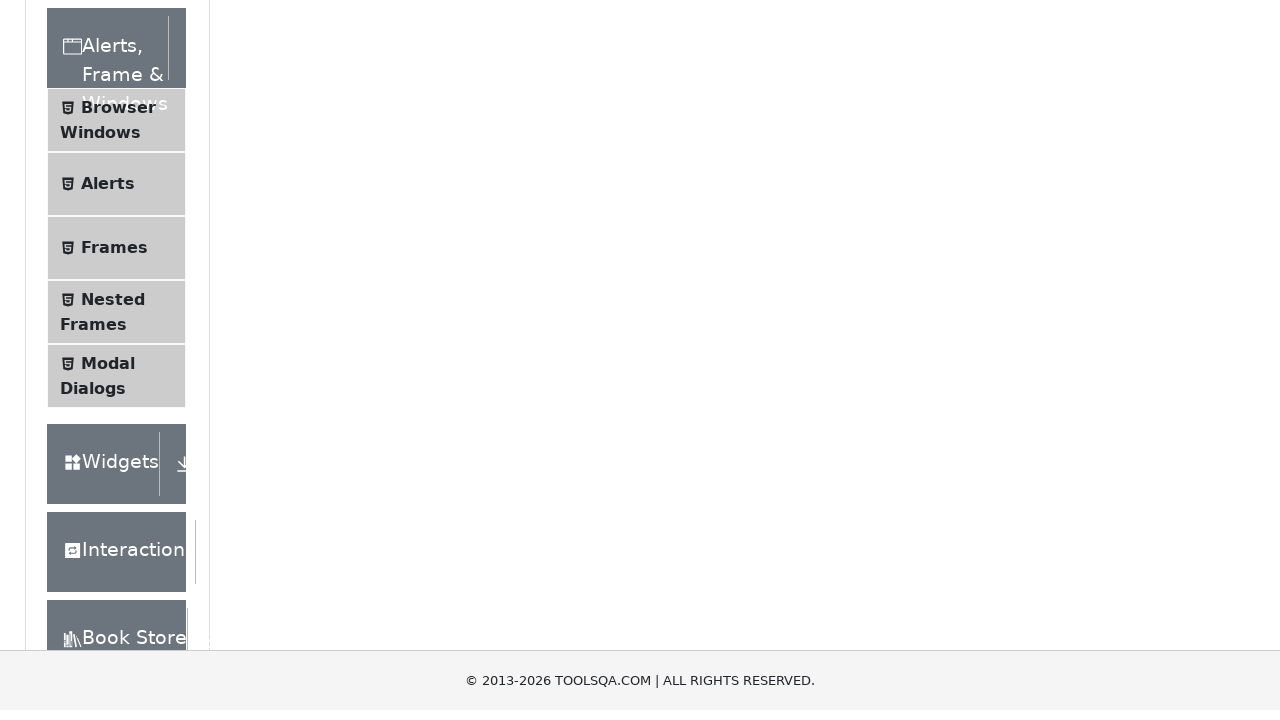

Clicked on 'Alerts' menu item at (108, 501) on xpath=//span[text()='Alerts']
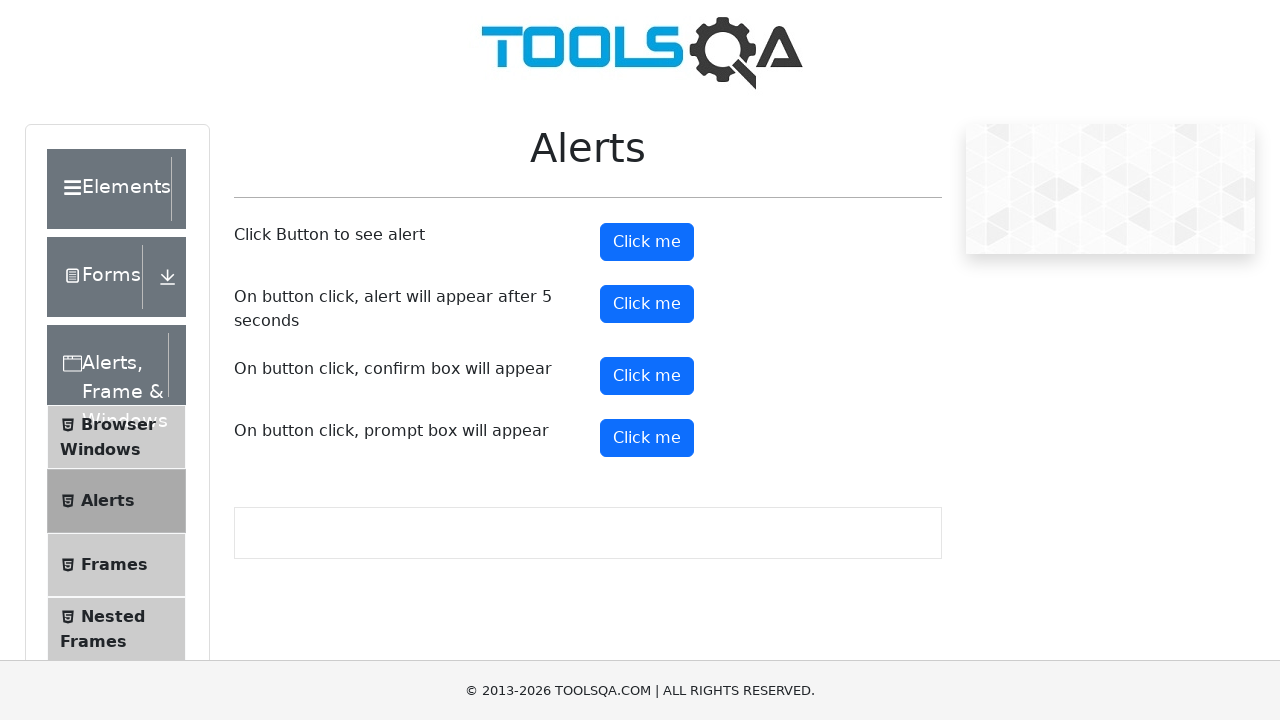

Prompt button loaded and became visible
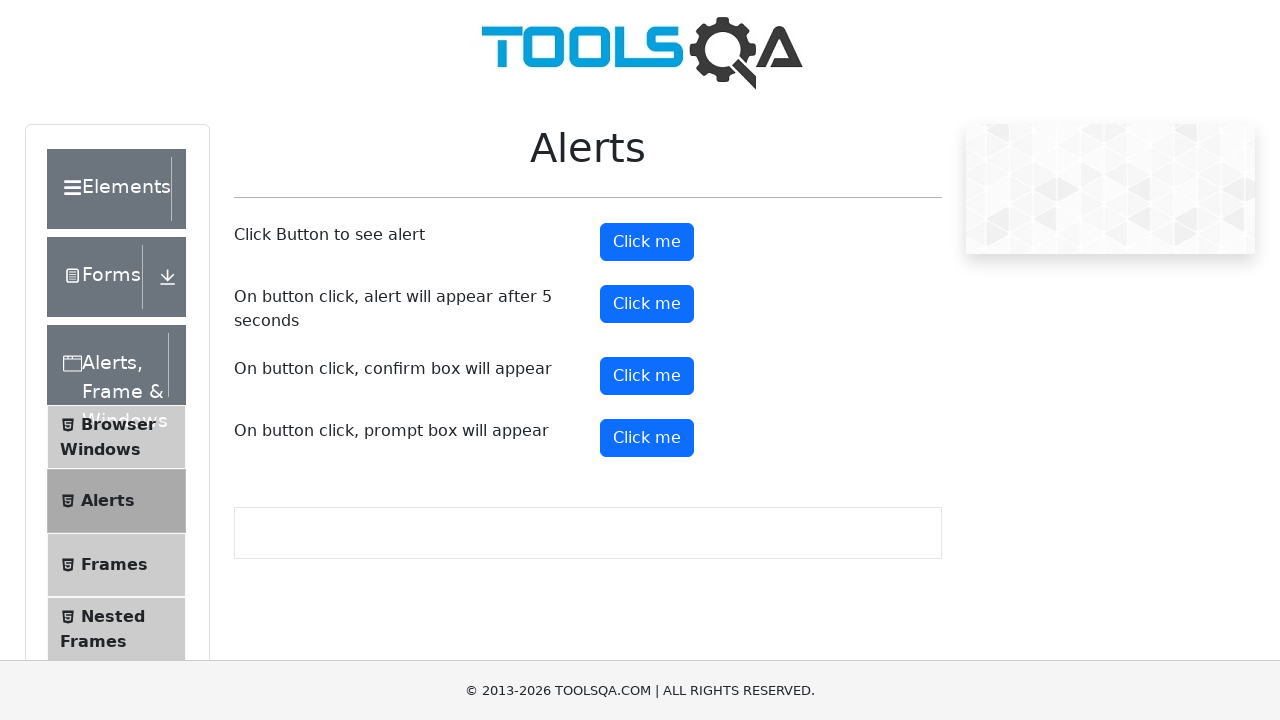

Clicked the prompt button to trigger prompt dialog at (647, 438) on #promtButton
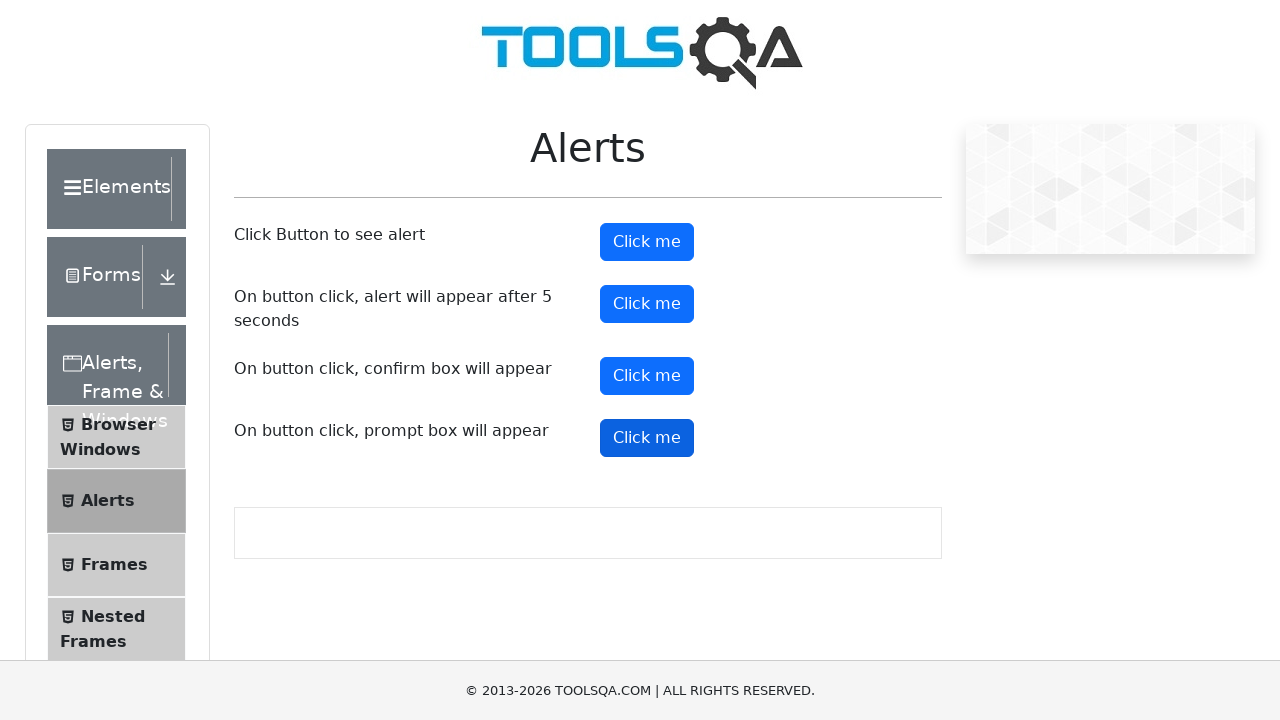

Set up dialog handler to accept prompt with 'Test input for prompt'
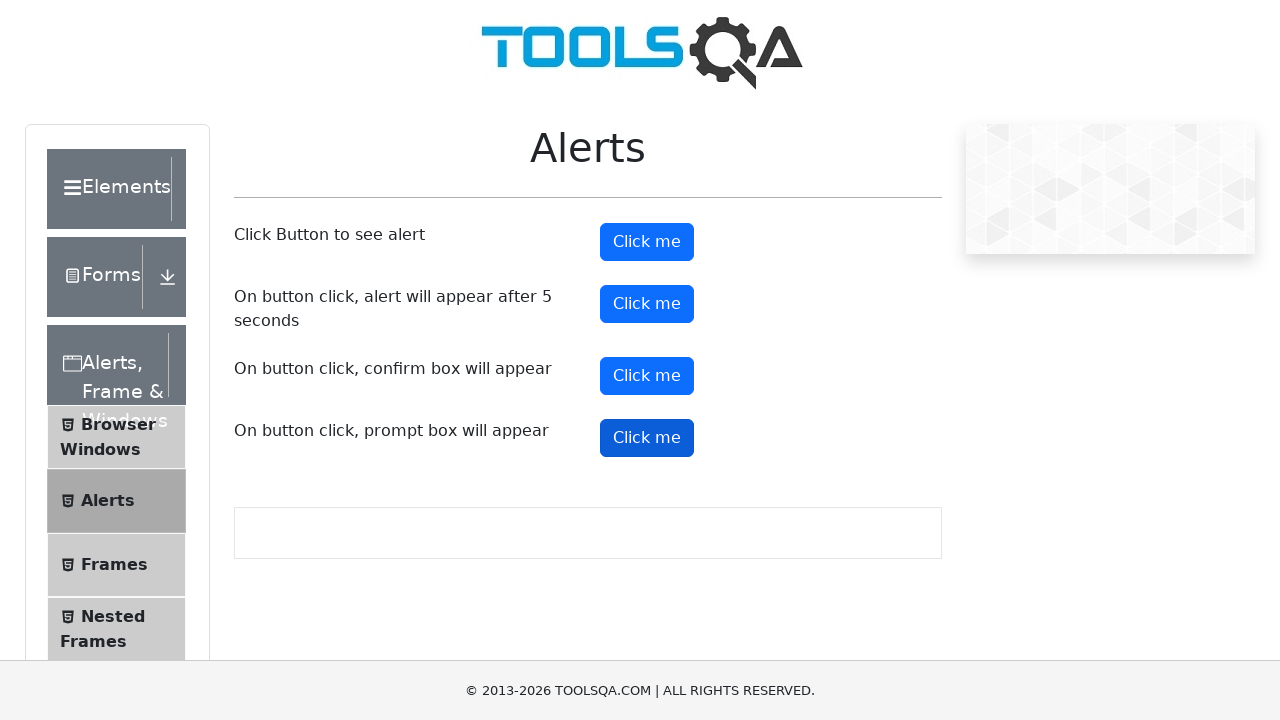

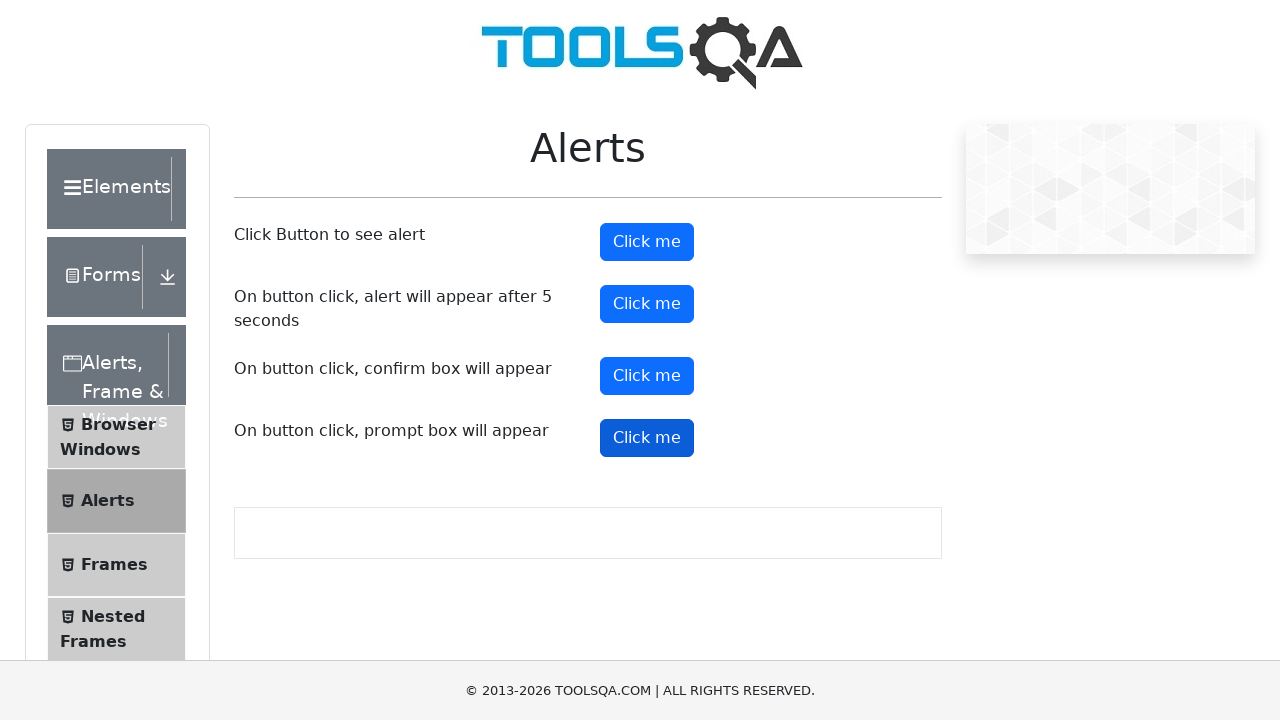